Tests that new todo items are appended to the bottom of the list and the counter displays correctly

Starting URL: https://demo.playwright.dev/todomvc

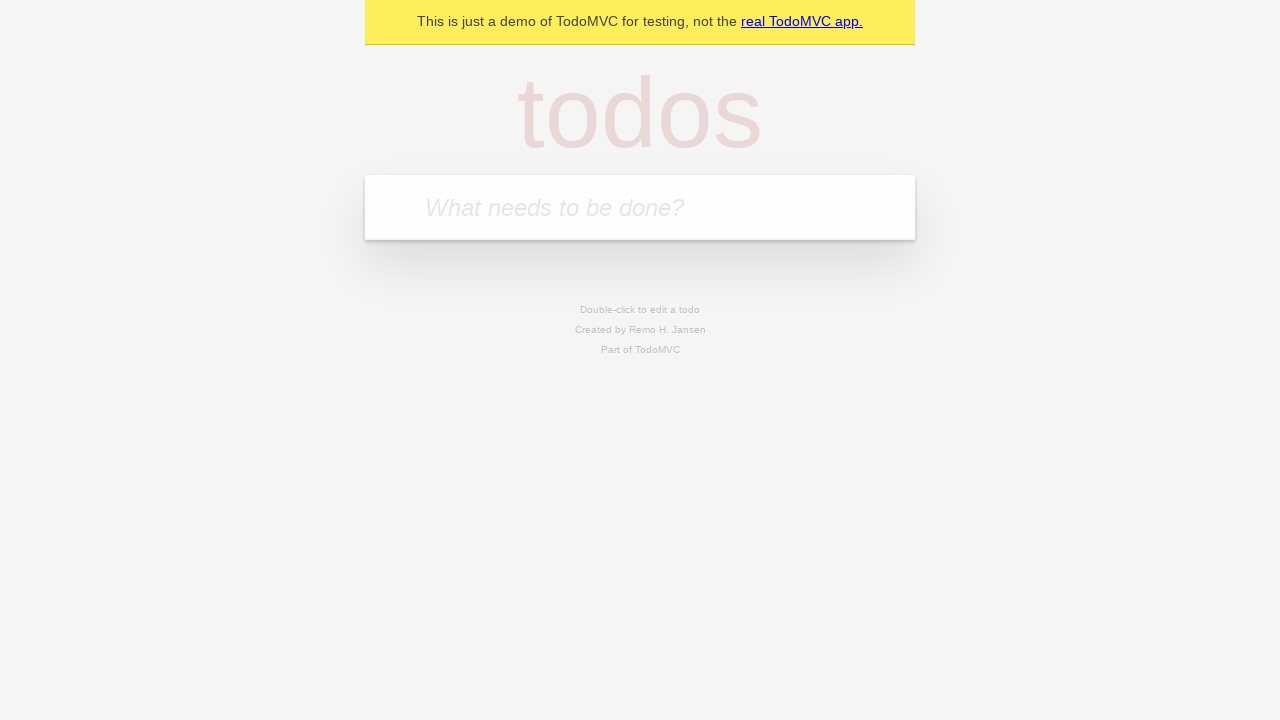

Filled todo input with 'buy some cheese' on internal:attr=[placeholder="What needs to be done?"i]
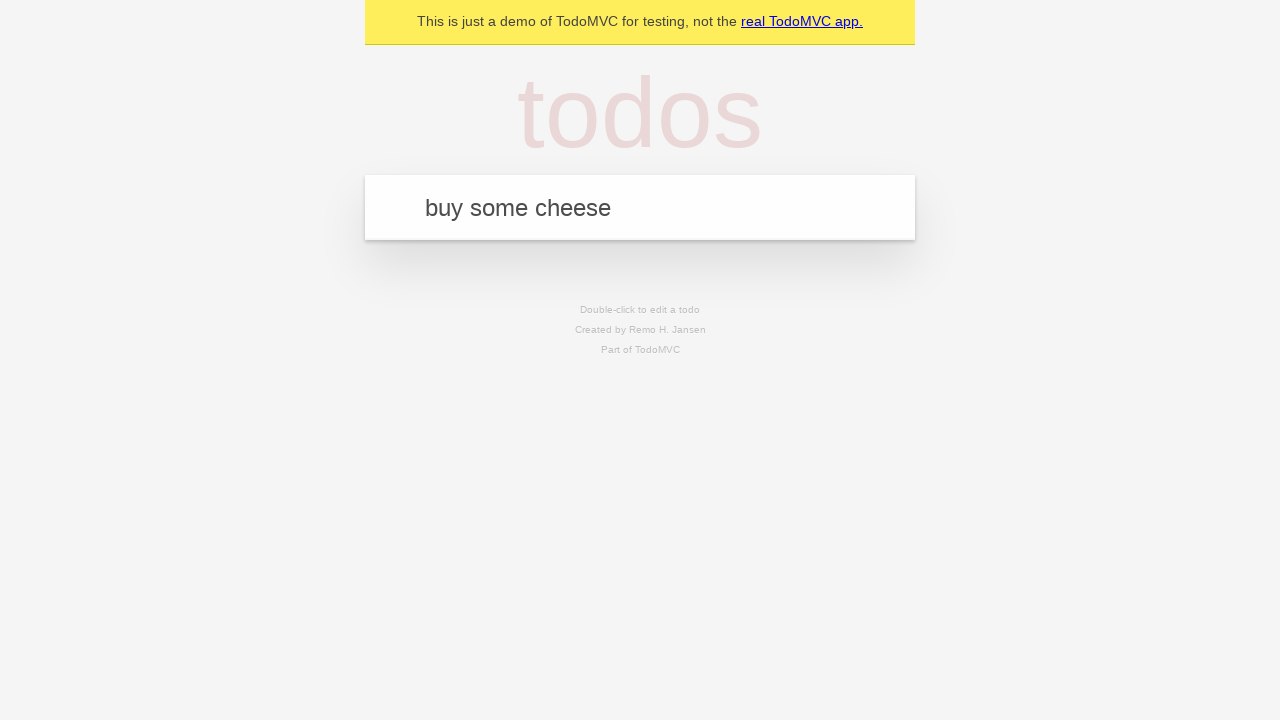

Pressed Enter to add first todo item on internal:attr=[placeholder="What needs to be done?"i]
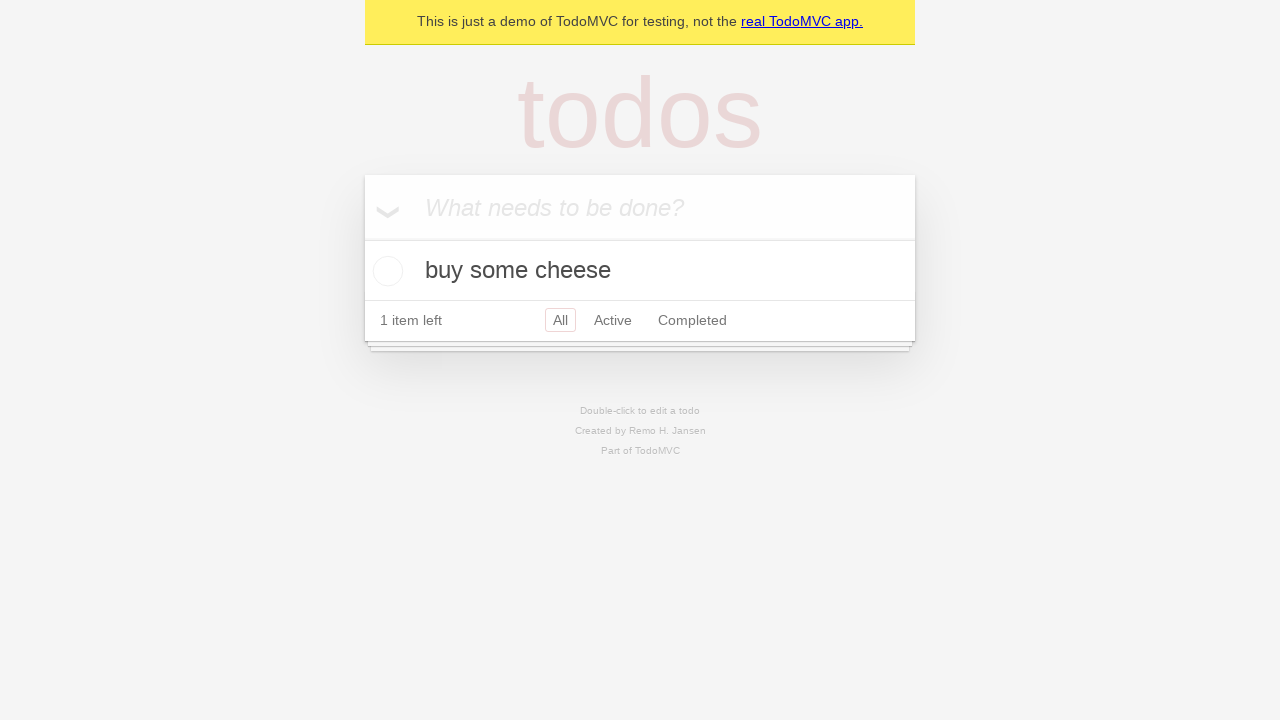

Filled todo input with 'feed the cat' on internal:attr=[placeholder="What needs to be done?"i]
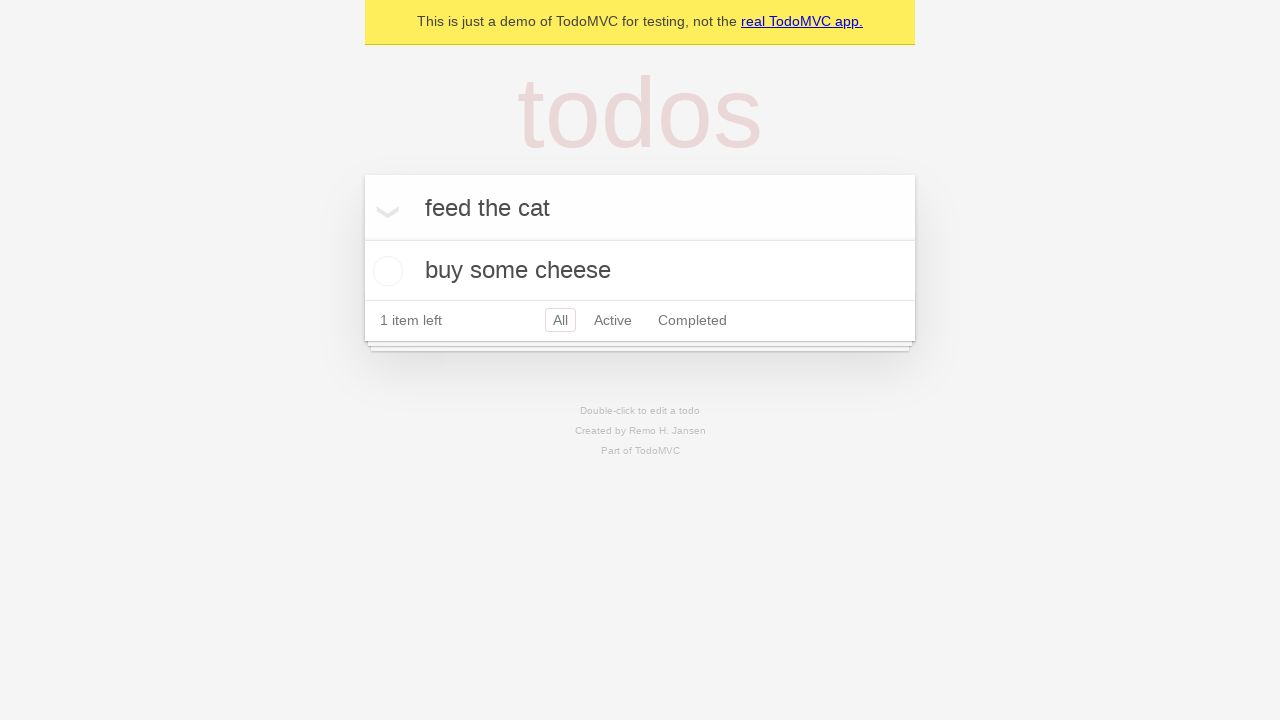

Pressed Enter to add second todo item on internal:attr=[placeholder="What needs to be done?"i]
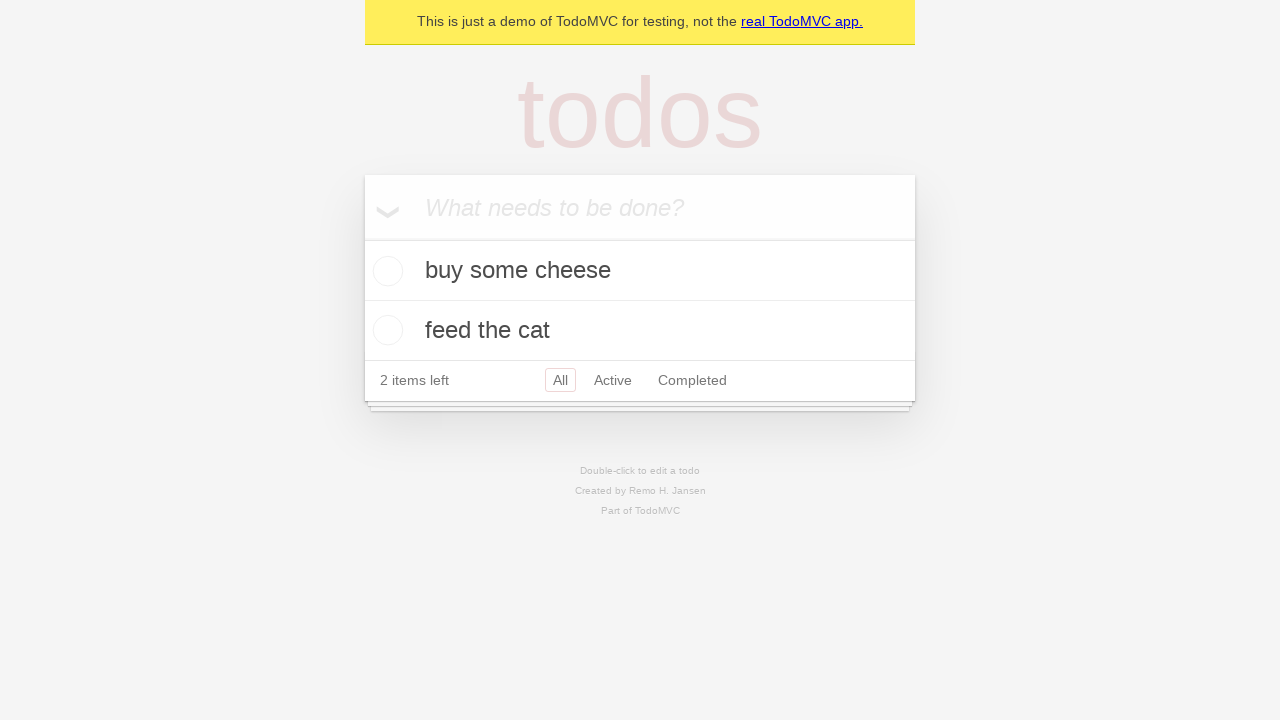

Filled todo input with 'book a doctors appointment' on internal:attr=[placeholder="What needs to be done?"i]
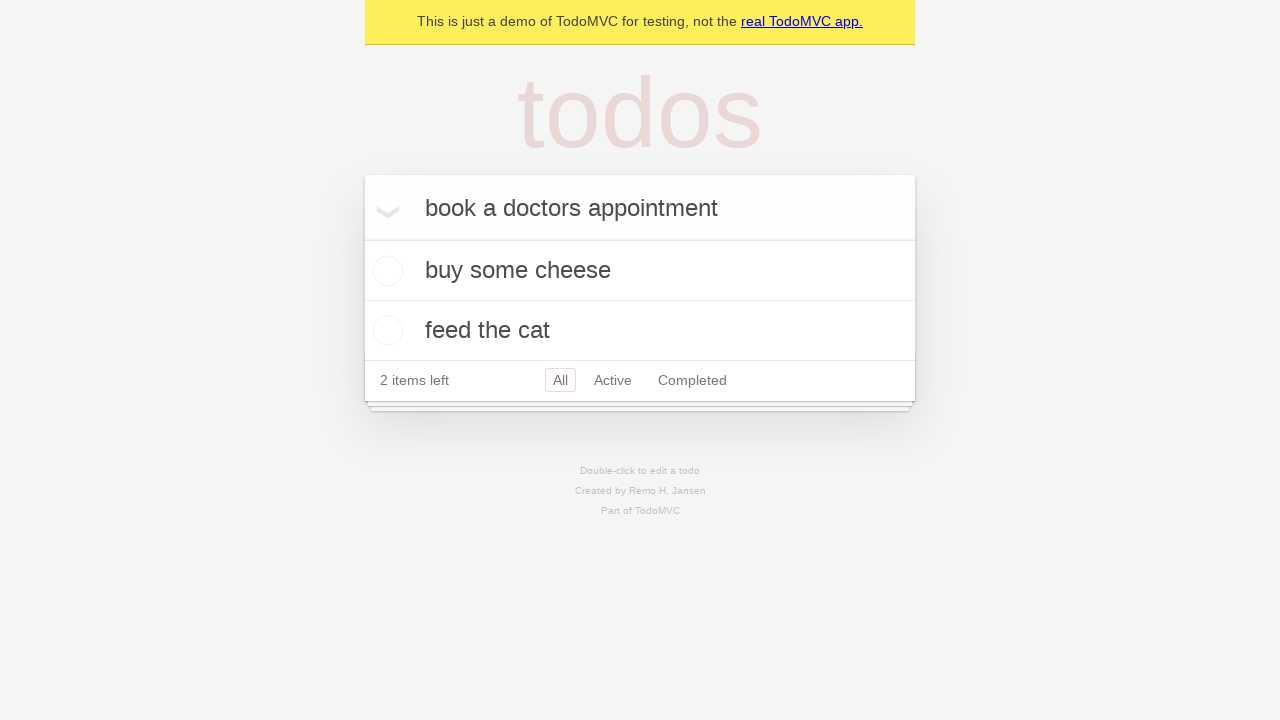

Pressed Enter to add third todo item on internal:attr=[placeholder="What needs to be done?"i]
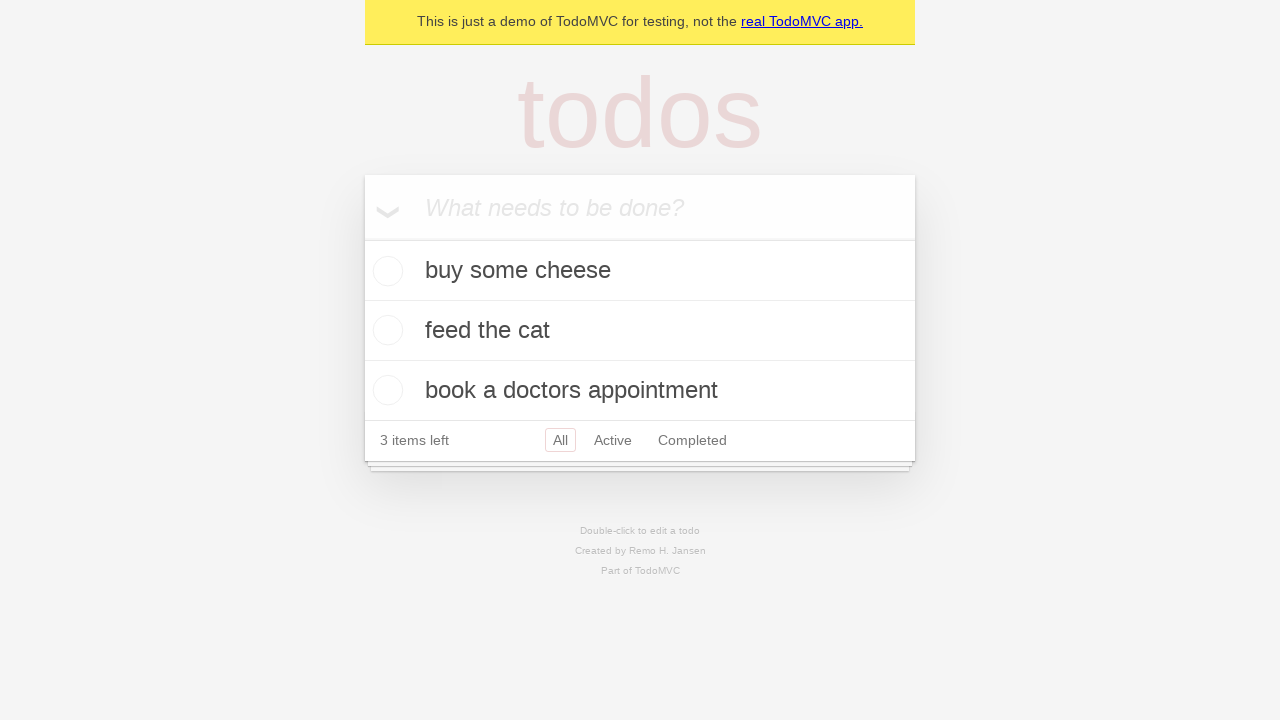

Verified that counter displays '3 items left' confirming all three todos were added
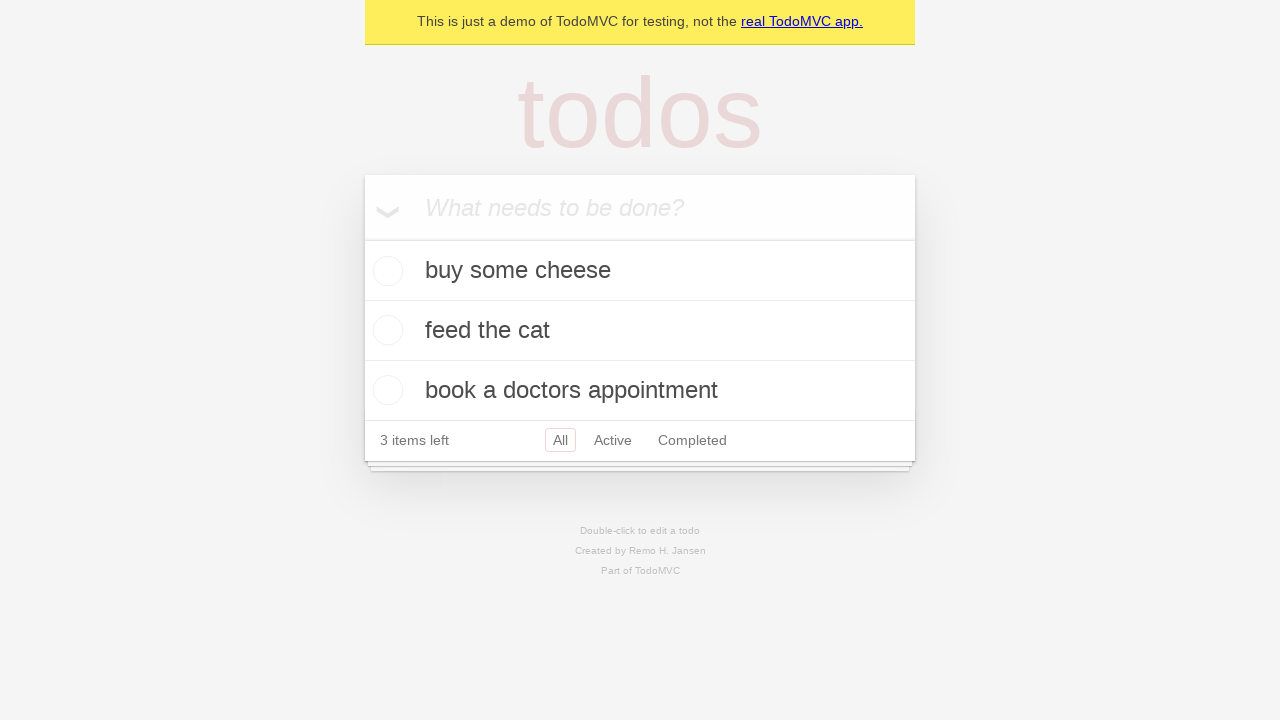

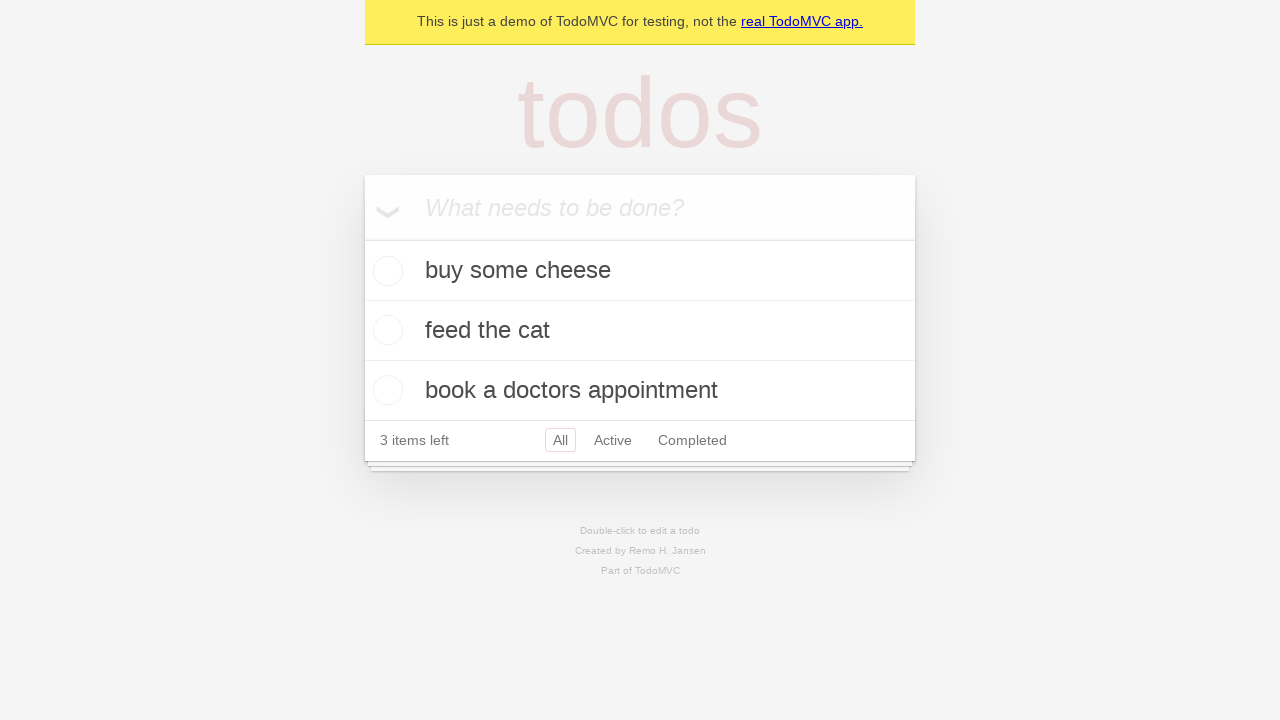